Tests checkbox selection state by checking and verifying the agreement checkbox on OpenCart registration page

Starting URL: https://naveenautomationlabs.com/opencart/index.php?route=account/register

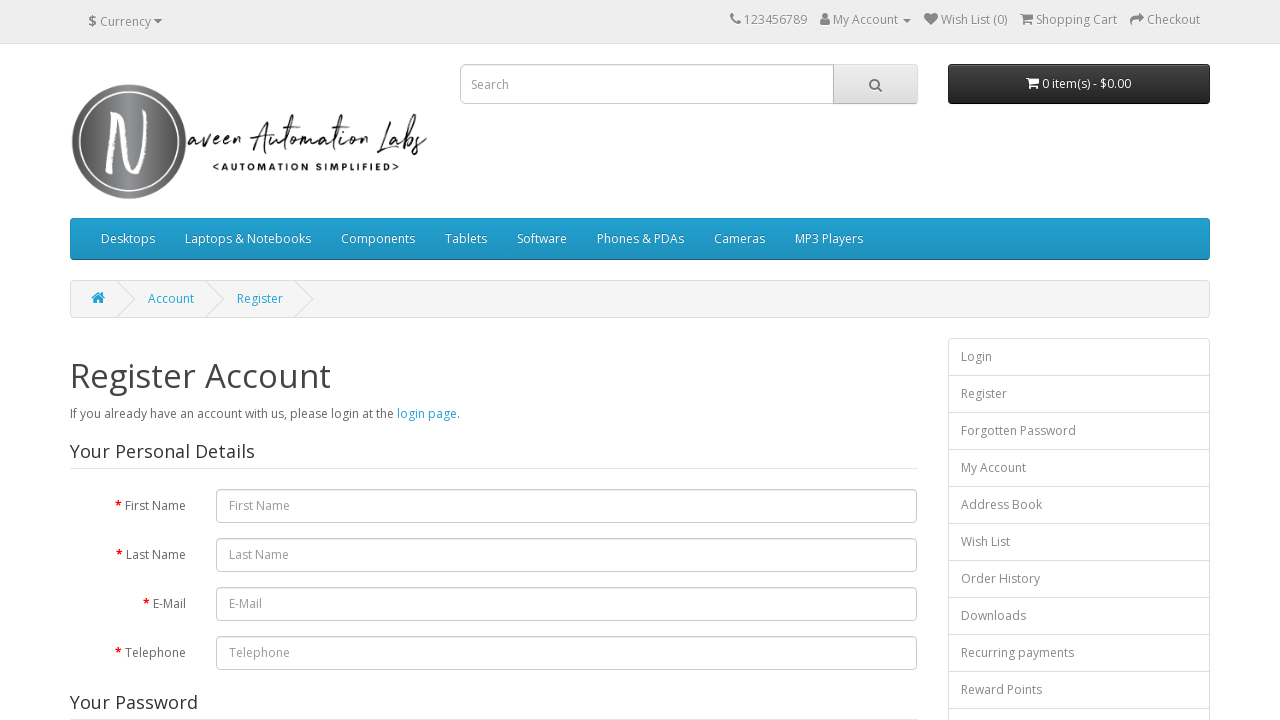

Checked initial state of agreement checkbox
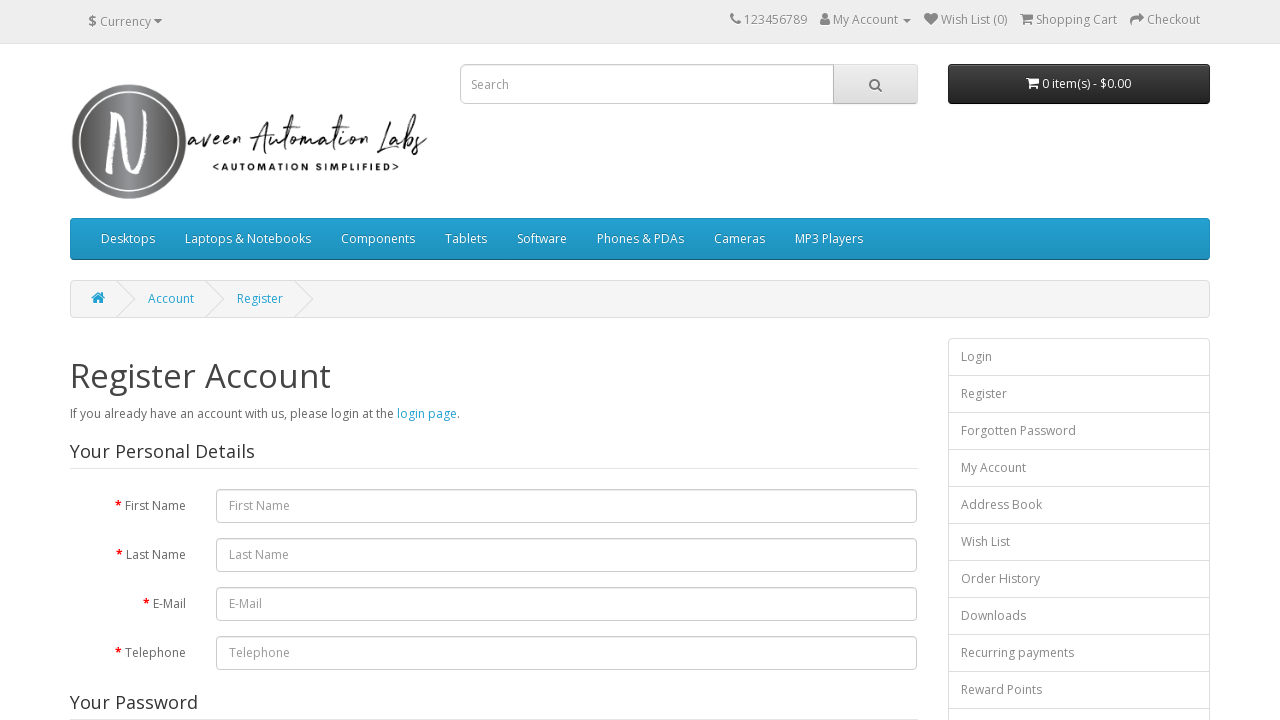

Clicked agreement checkbox to toggle selection state at (825, 424) on input[name='agree']
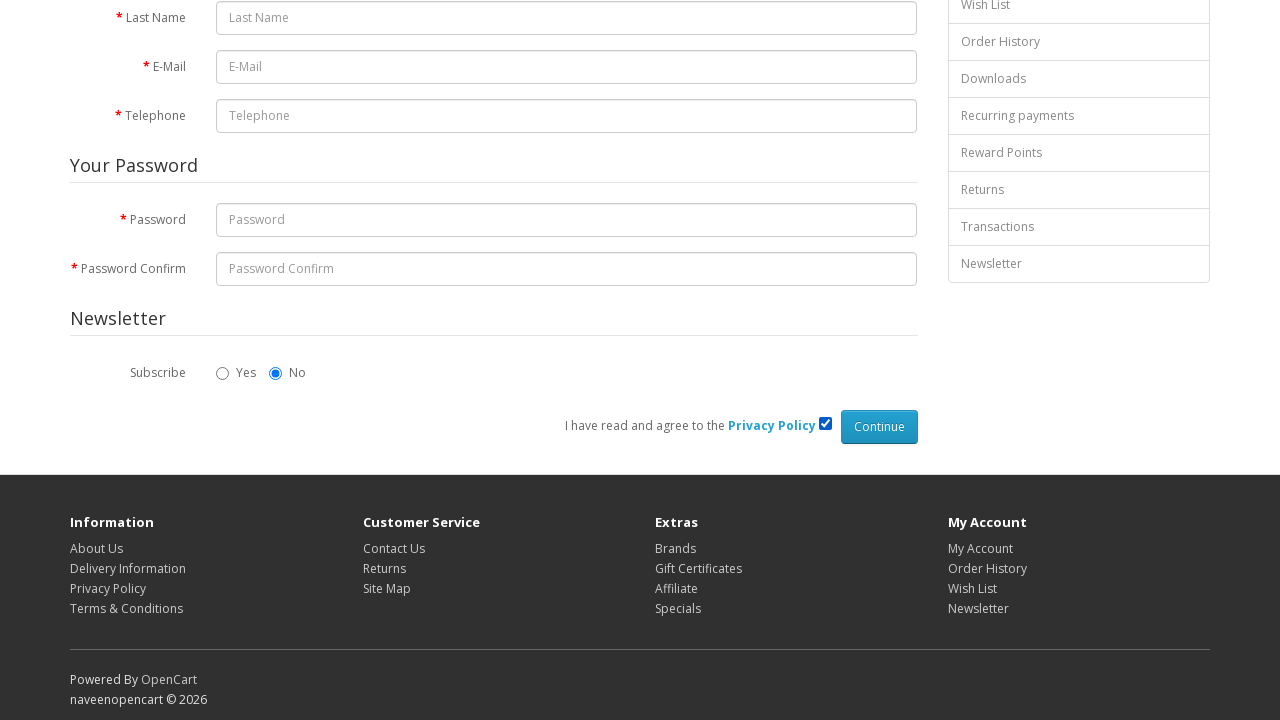

Verified agreement checkbox is now selected after click
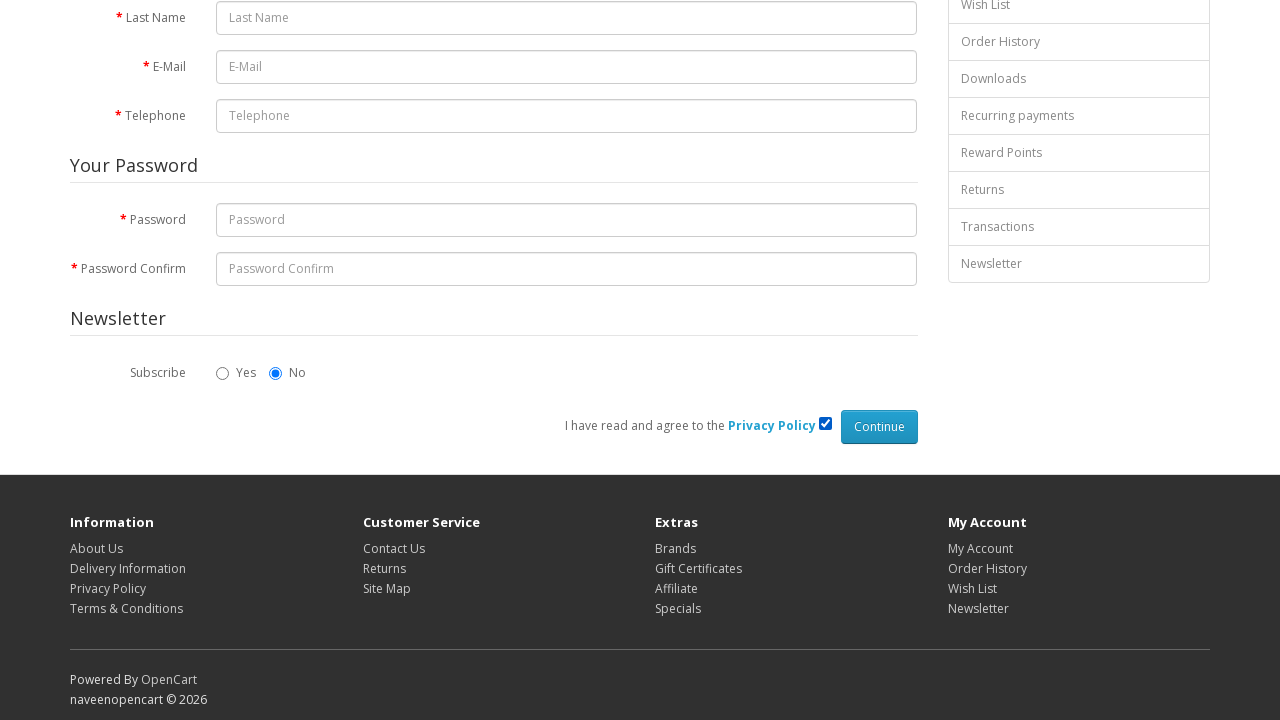

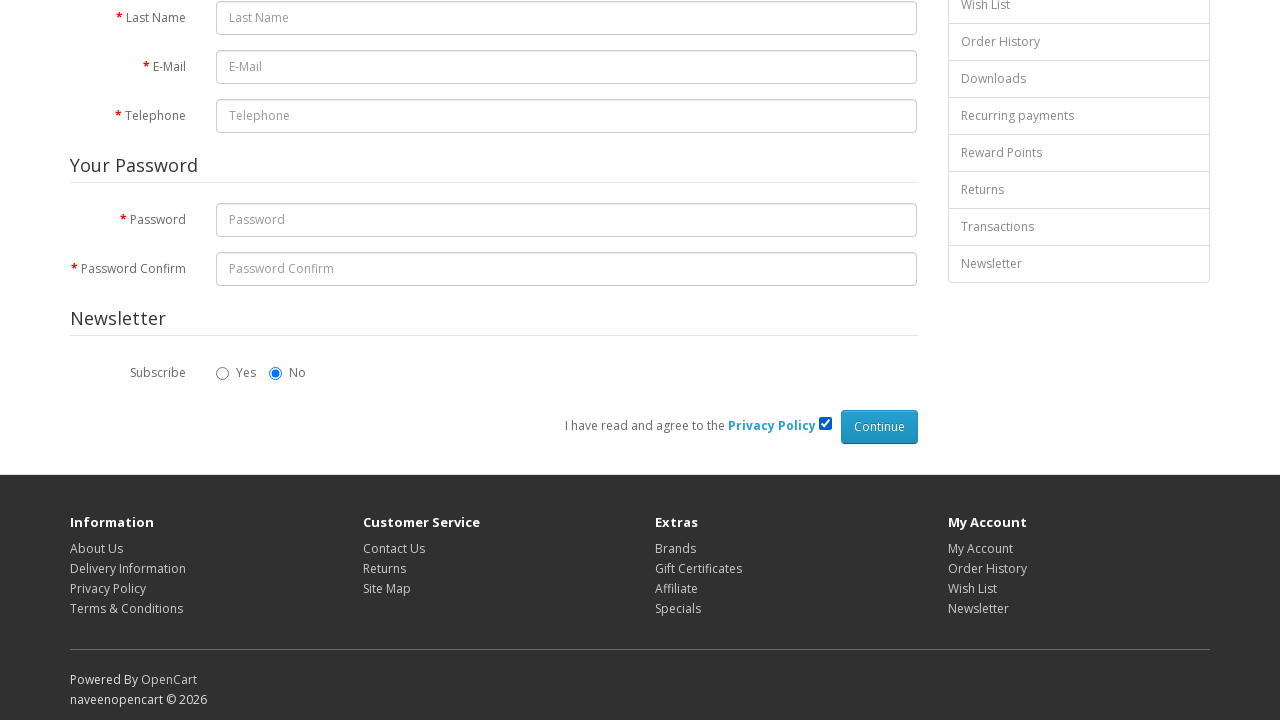